Tests file download functionality by clicking a download link and verifying the file was downloaded

Starting URL: https://testcenter.techproeducation.com/index.php?page=file-download

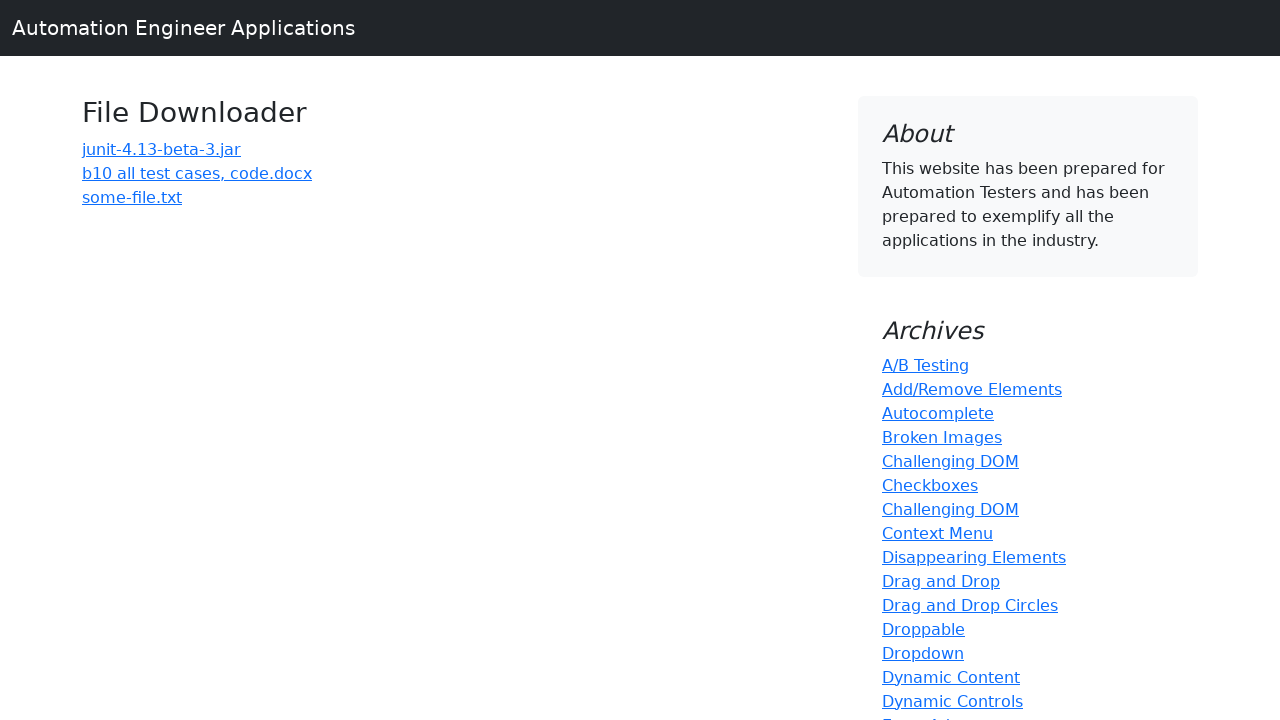

Clicked the download link for b10 all test cases, code.docx at (197, 173) on a:has-text('b10 all test cases, code.docx')
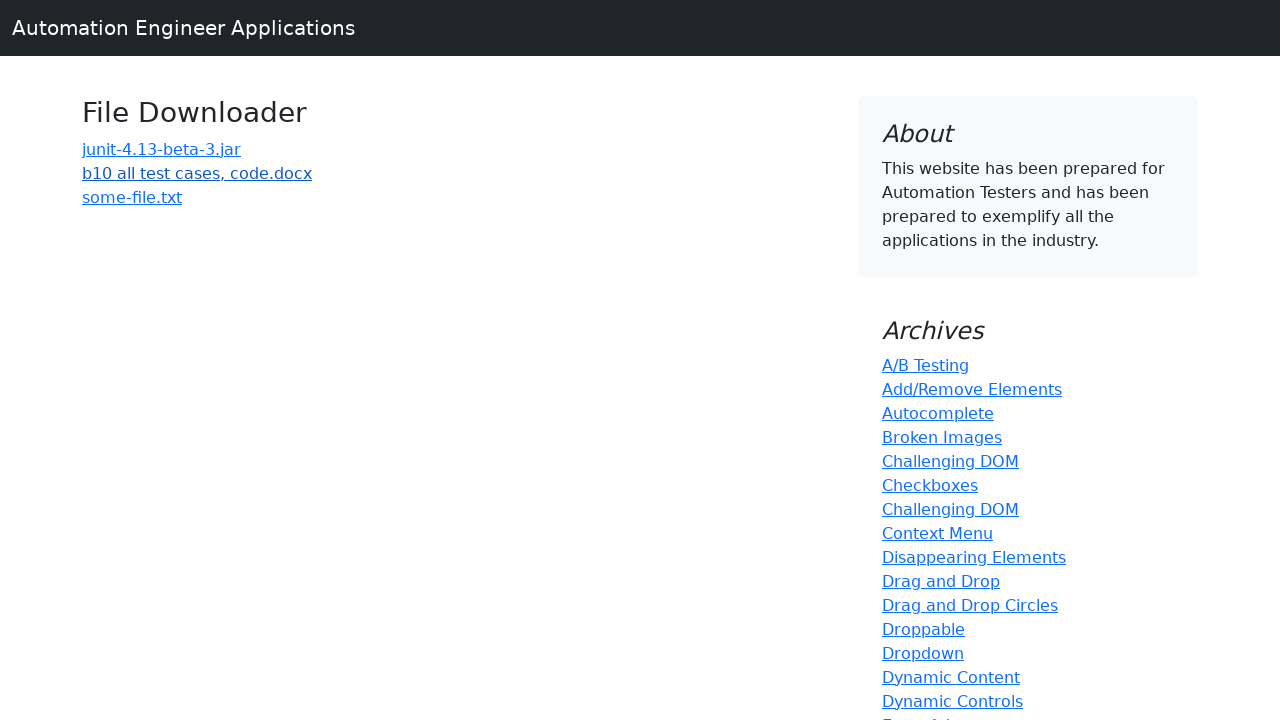

Initiated file download and waited for completion at (197, 173) on a:has-text('b10 all test cases, code.docx')
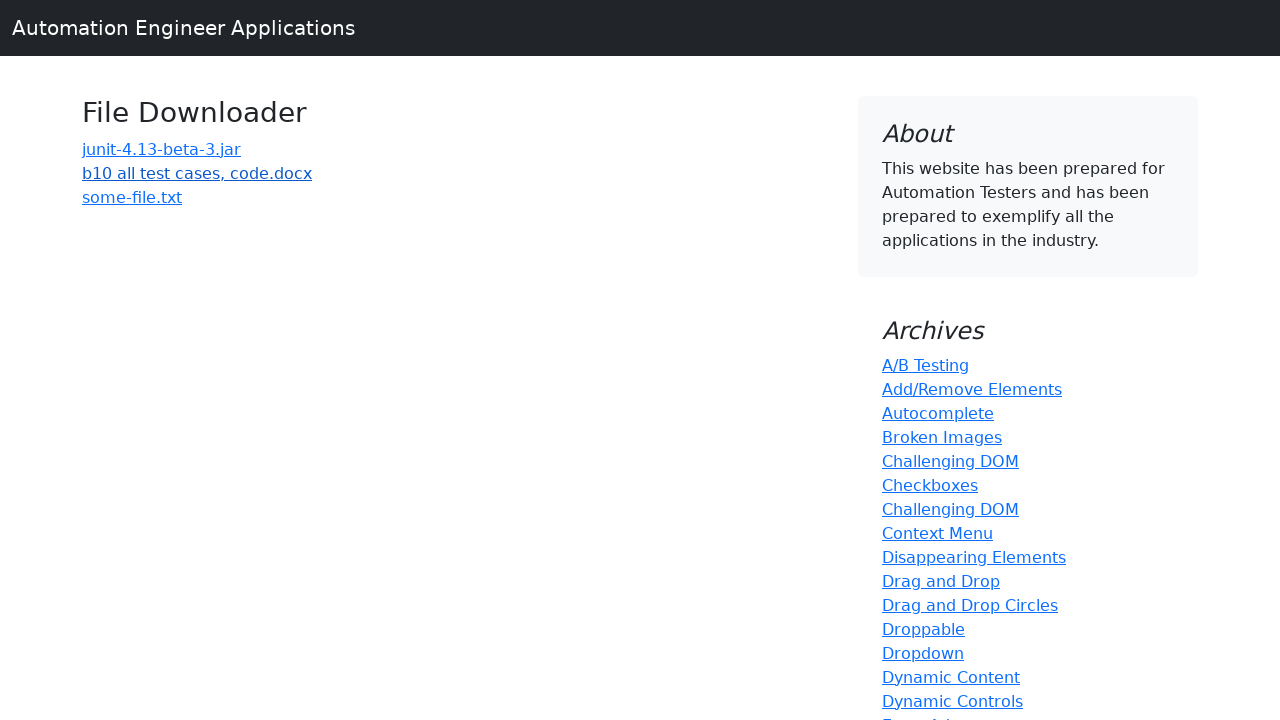

File download completed successfully
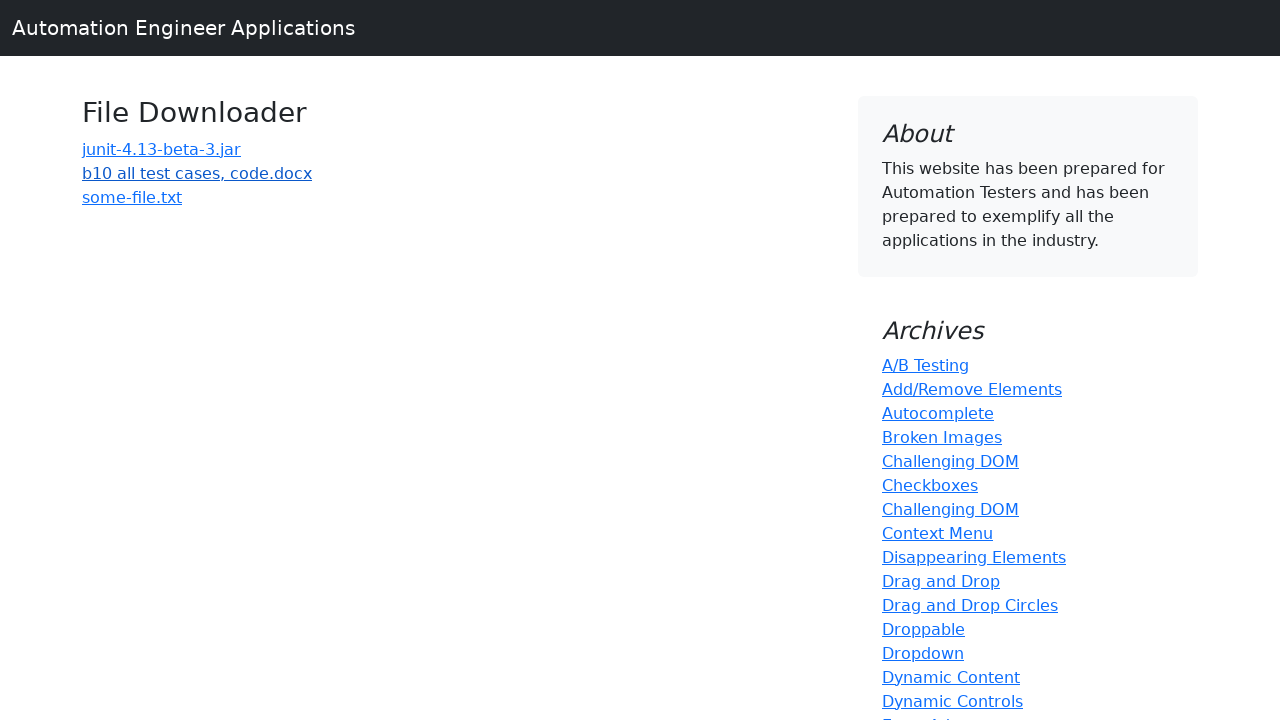

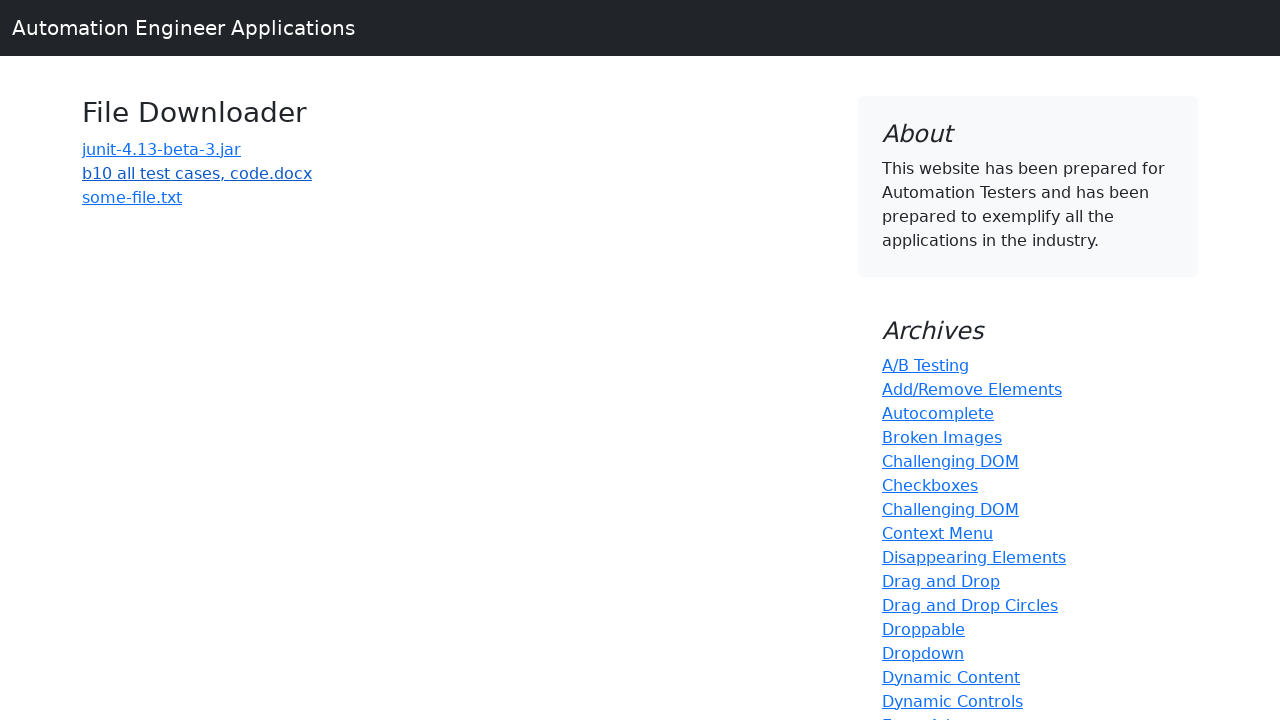